Tests checkbox functionality by verifying initial unchecked state, clicking the checkbox, and confirming it becomes checked

Starting URL: https://rahulshettyacademy.com/dropdownsPractise/

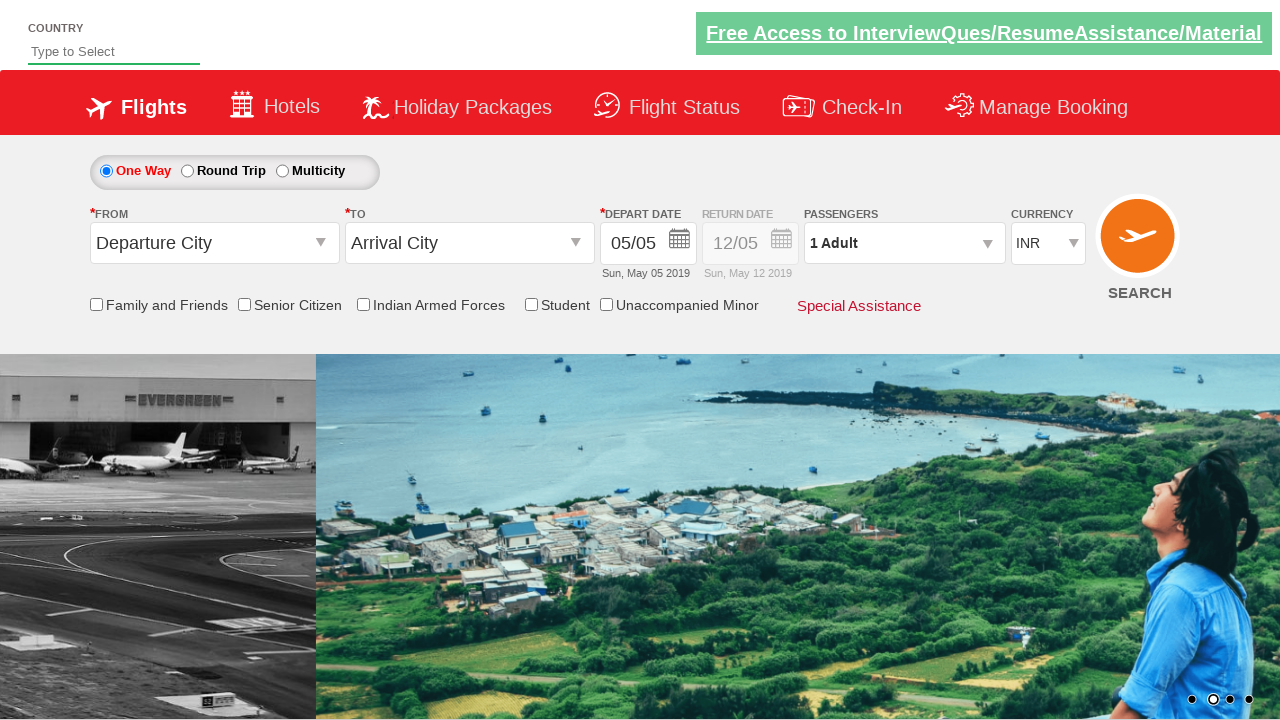

Located the checkbox element
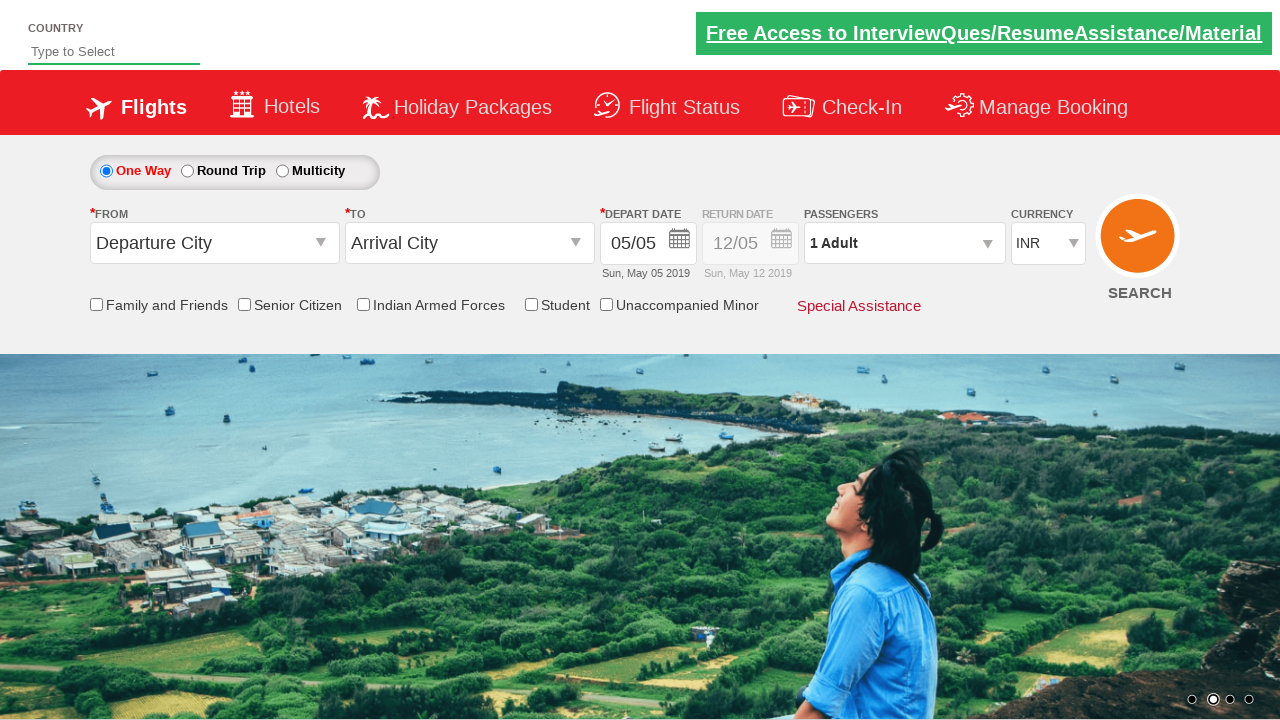

Verified checkbox is initially unchecked
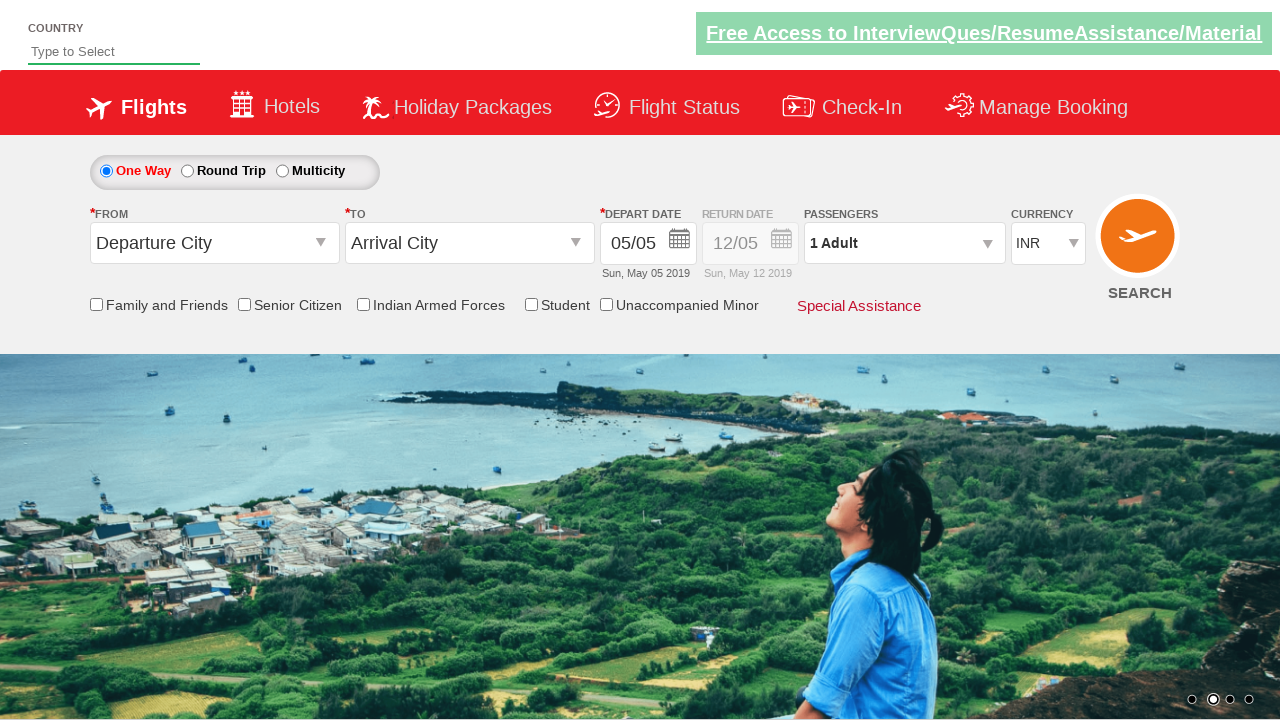

Clicked the checkbox at (96, 304) on #ctl00_mainContent_chk_friendsandfamily
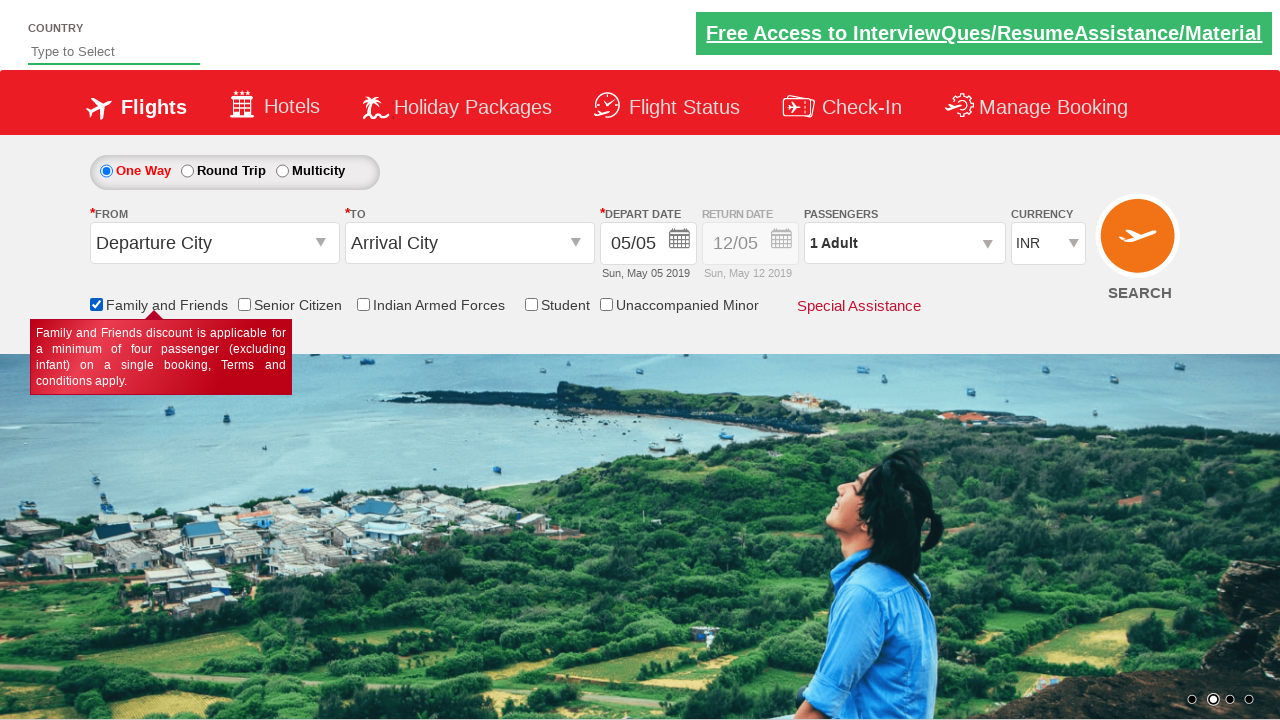

Verified checkbox is now checked after clicking
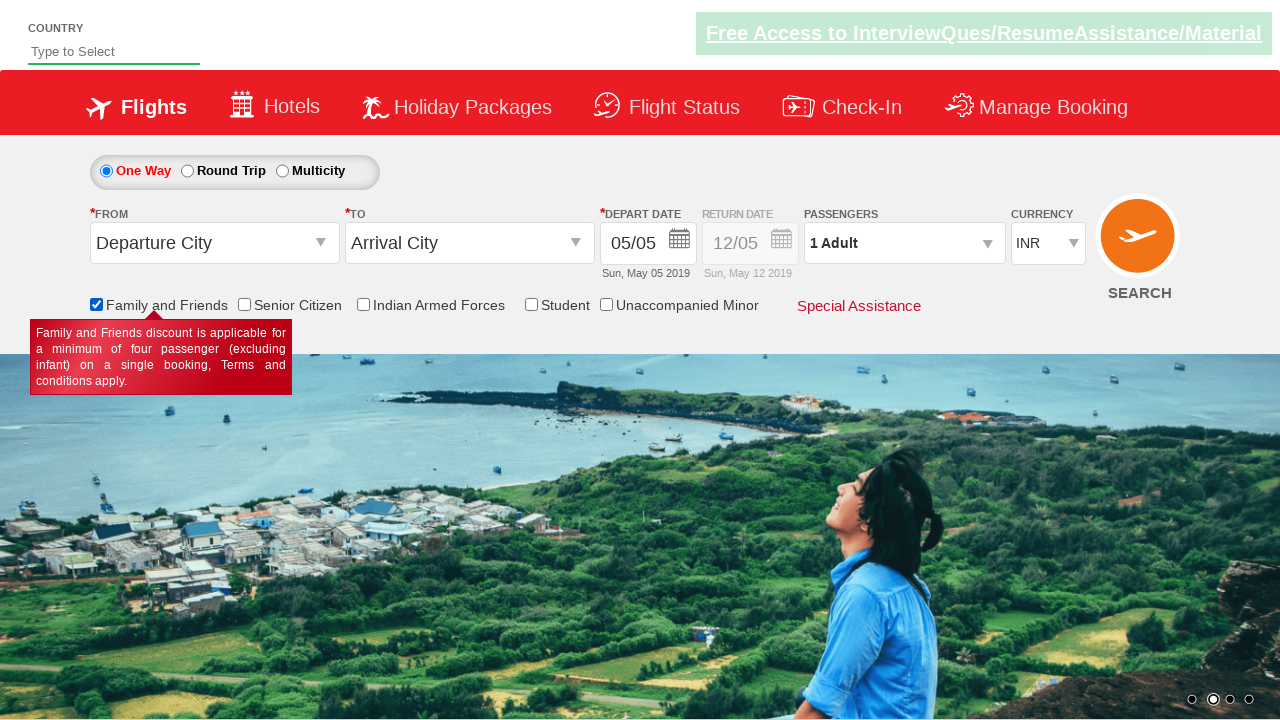

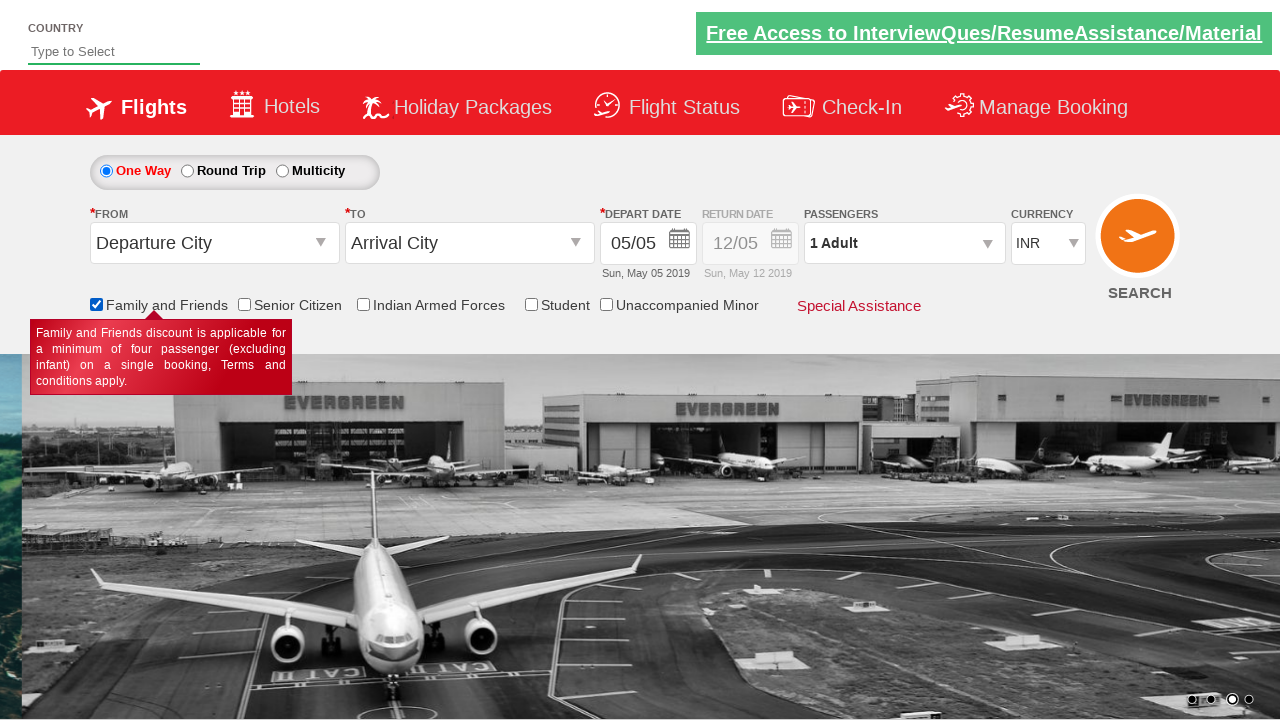